Navigates to a WordPress blog and verifies specific text content exists in the page source

Starting URL: https://ramyakulkarni.wordpress.com/

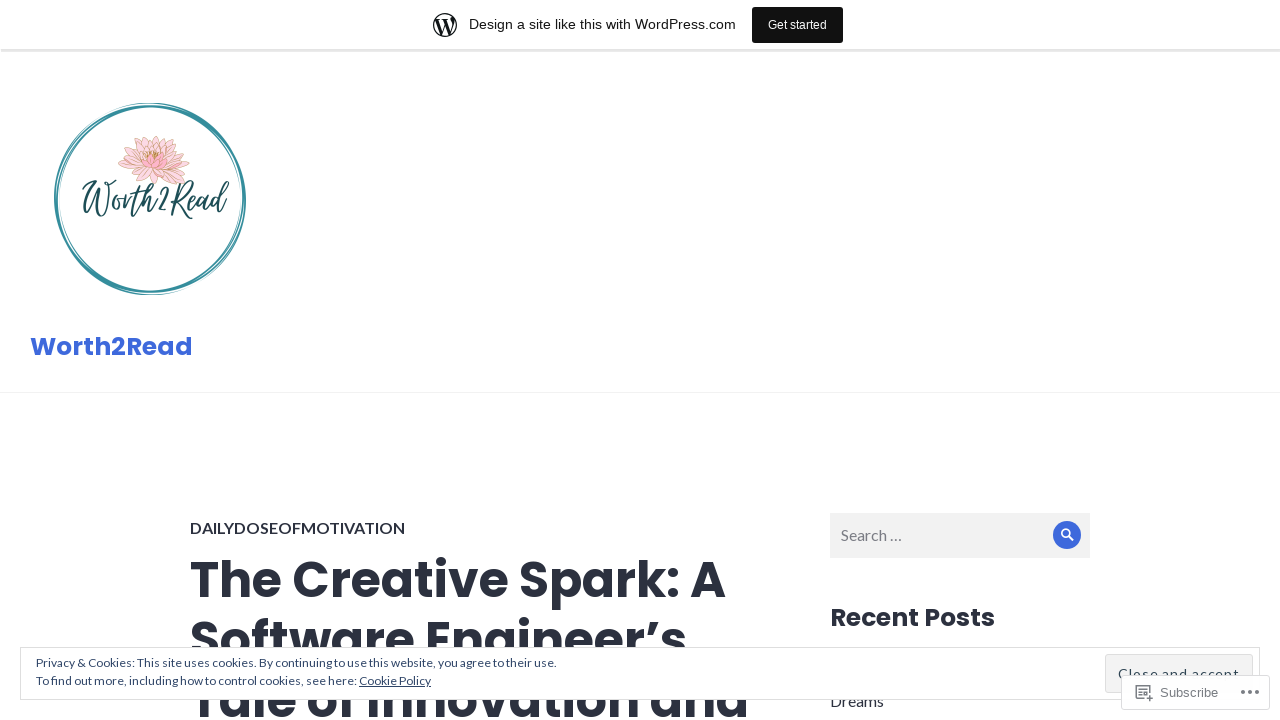

Navigated to WordPress blog at https://ramyakulkarni.wordpress.com/
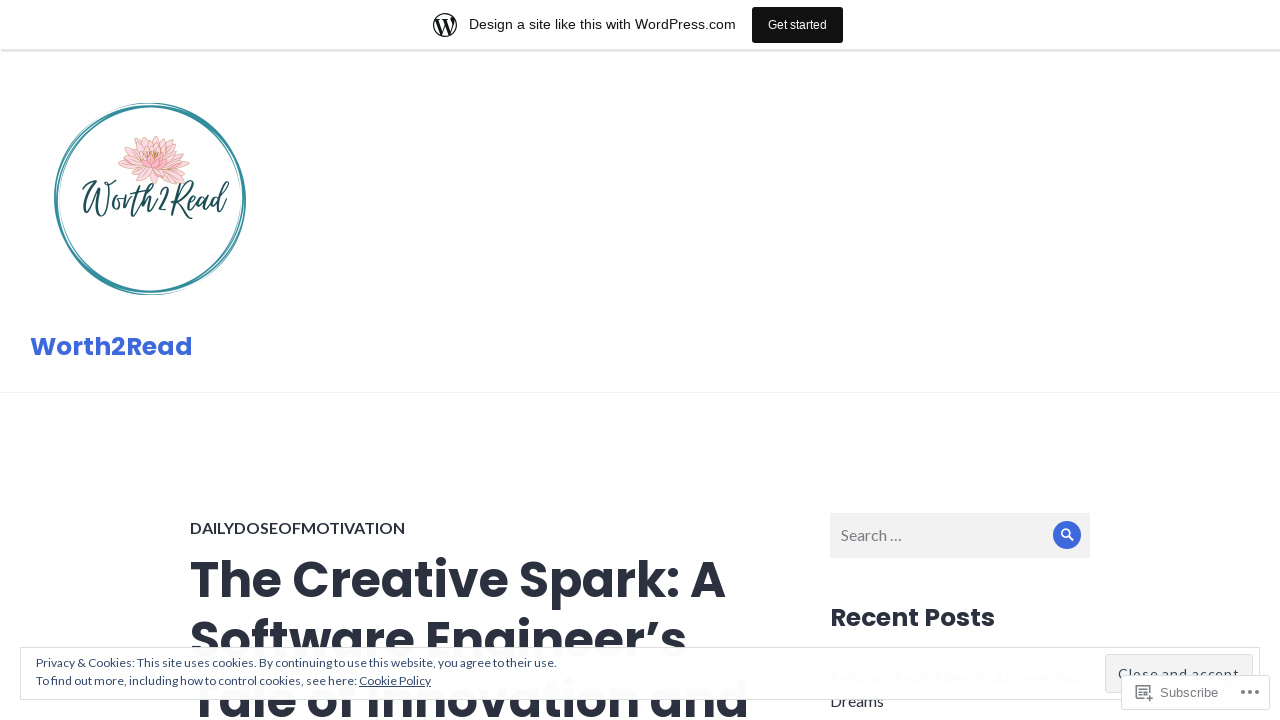

Verified page source contains 'Save tigers, Save life..'
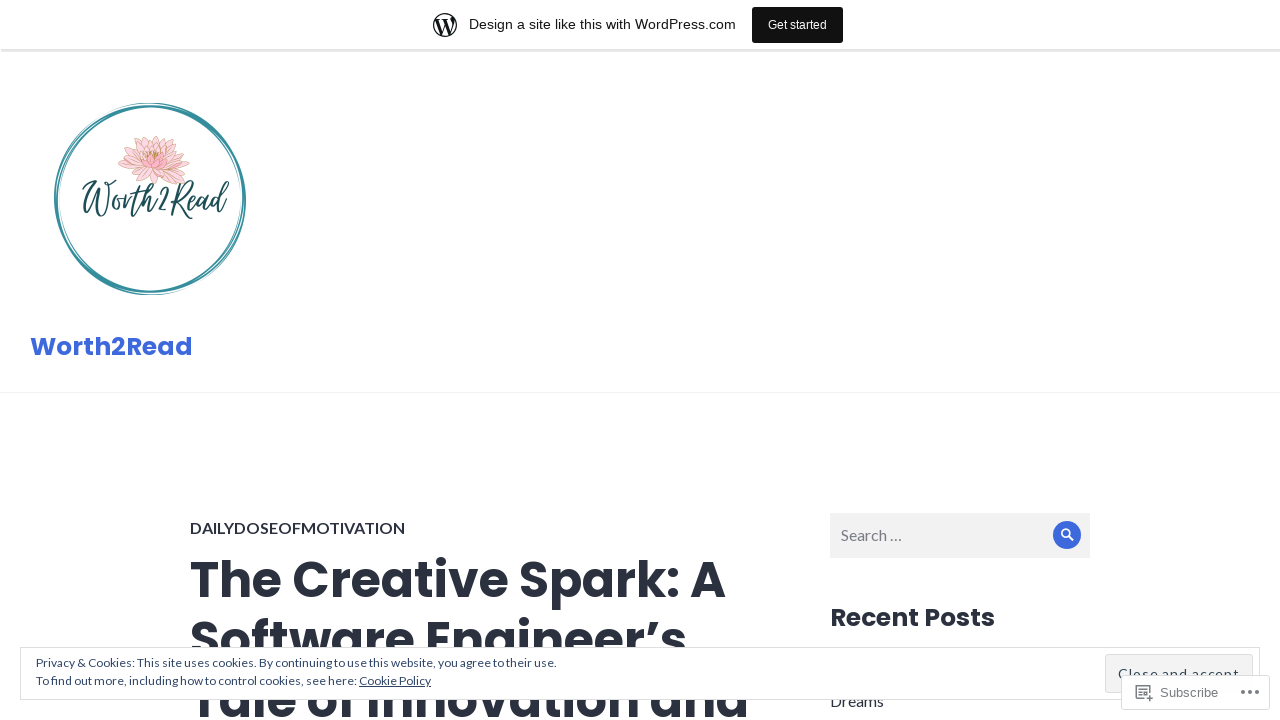

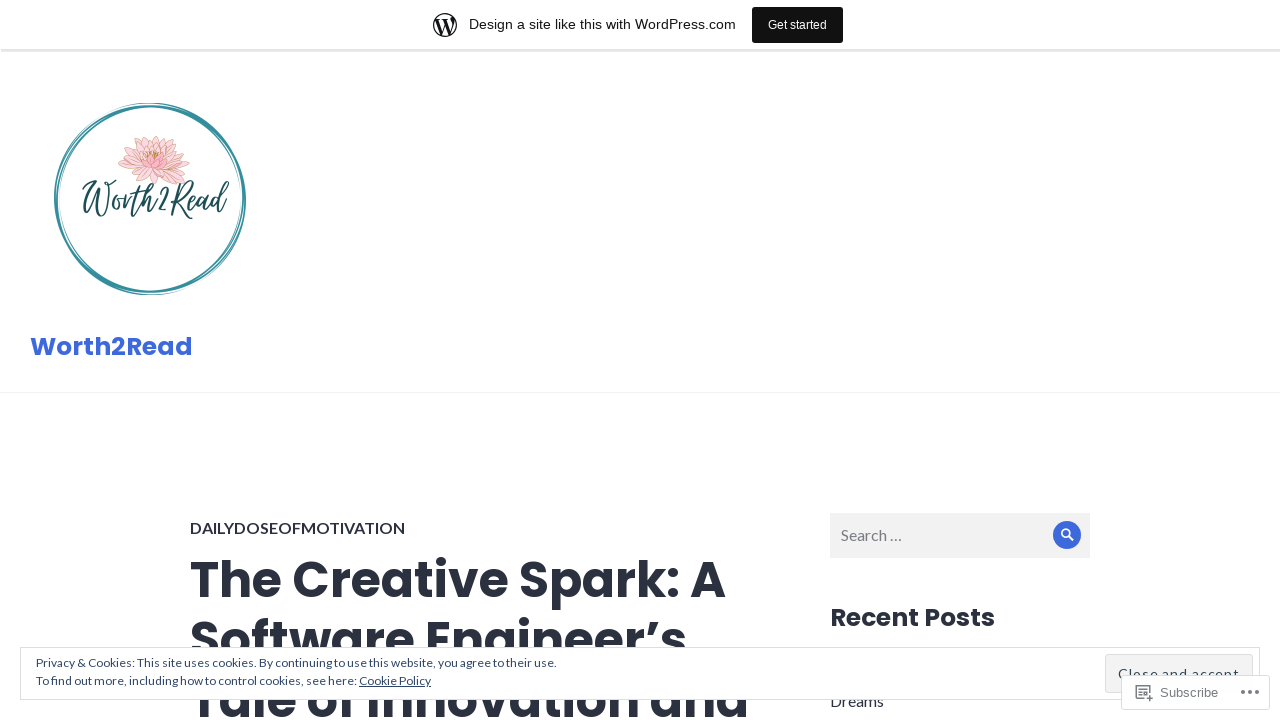